Navigates to the AMD graphics cards product listing page on Alternate.de and waits for the page to load.

Starting URL: https://www.alternate.de/Grafikkarten/AMD-Grafikkarten

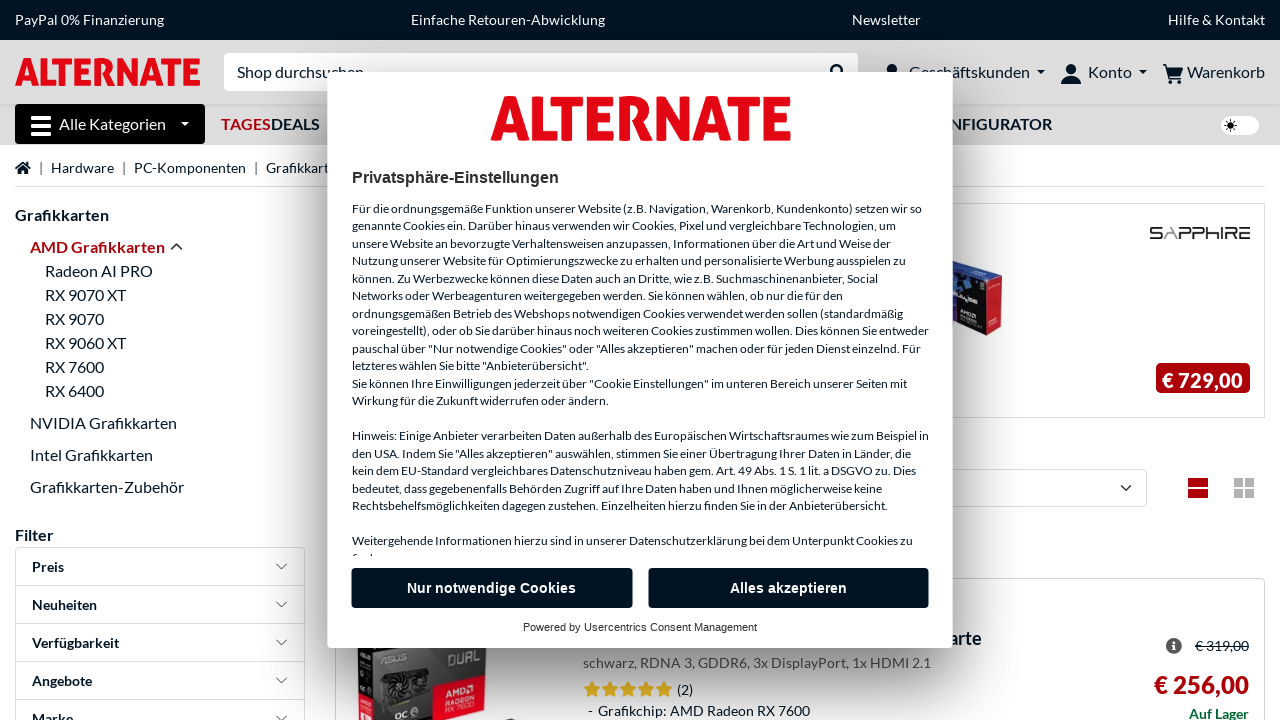

Waited for domcontentloaded state on AMD graphics cards listing page
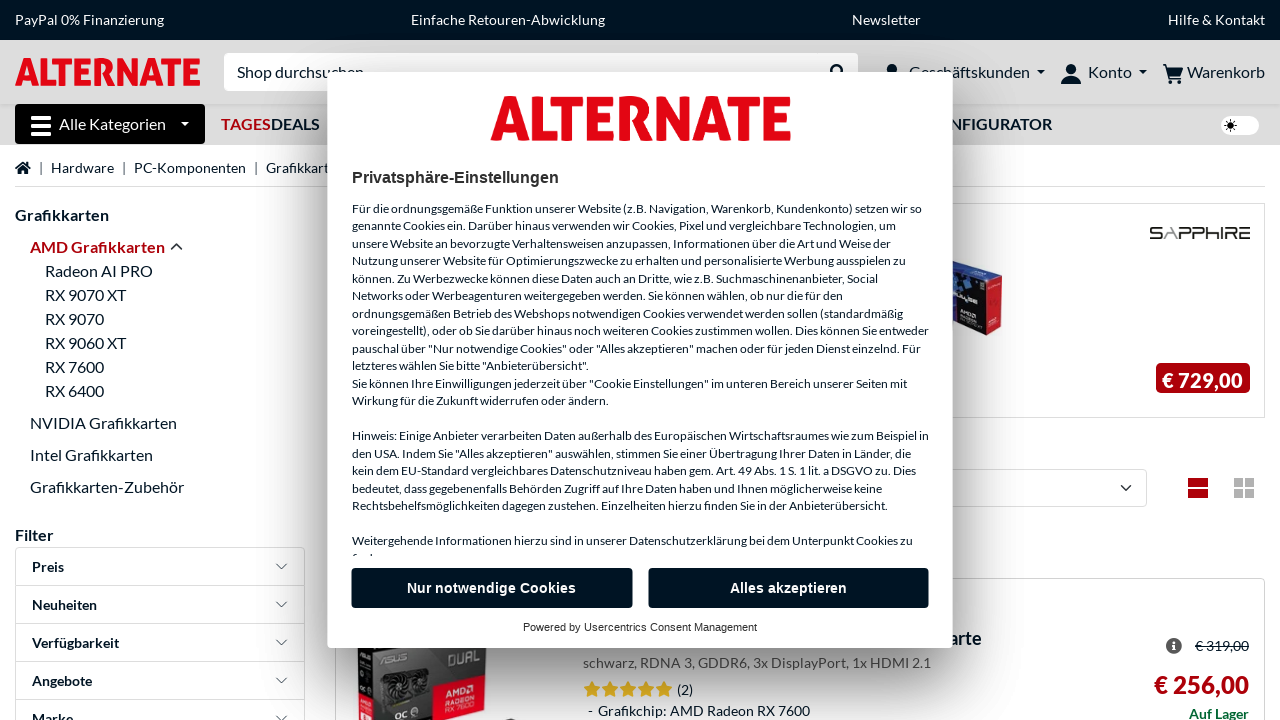

Product listing elements appeared on the page
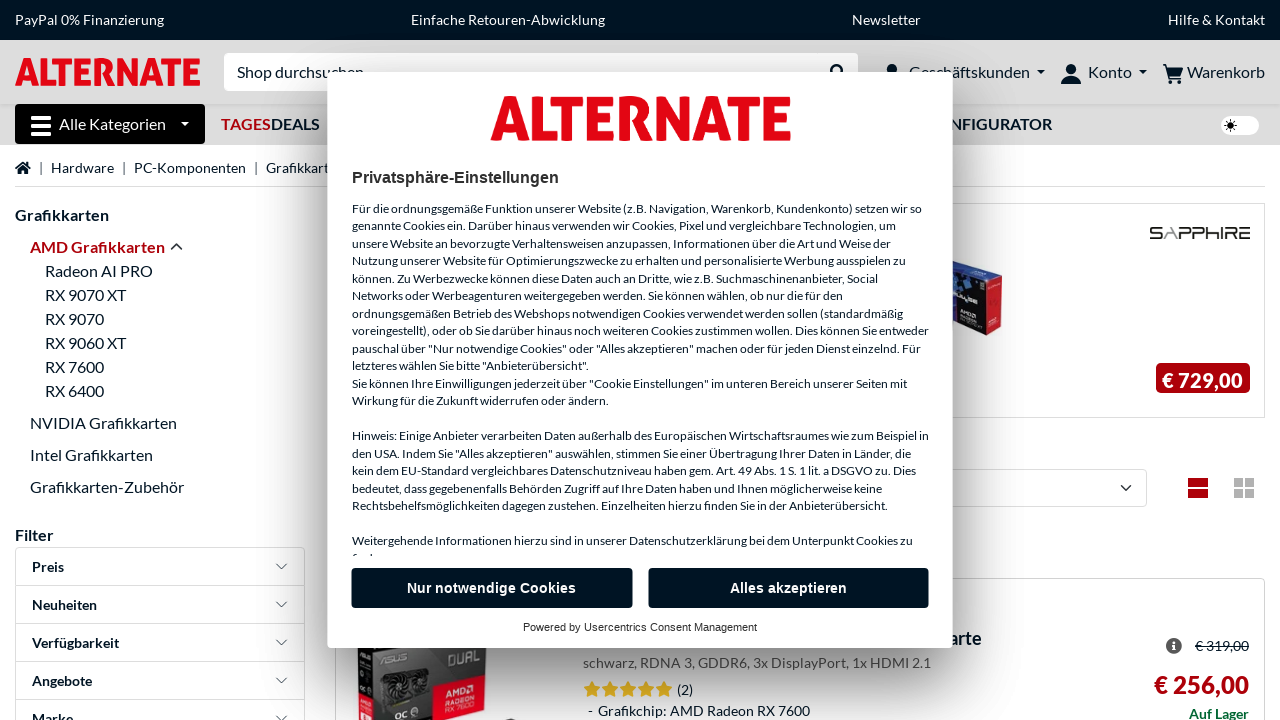

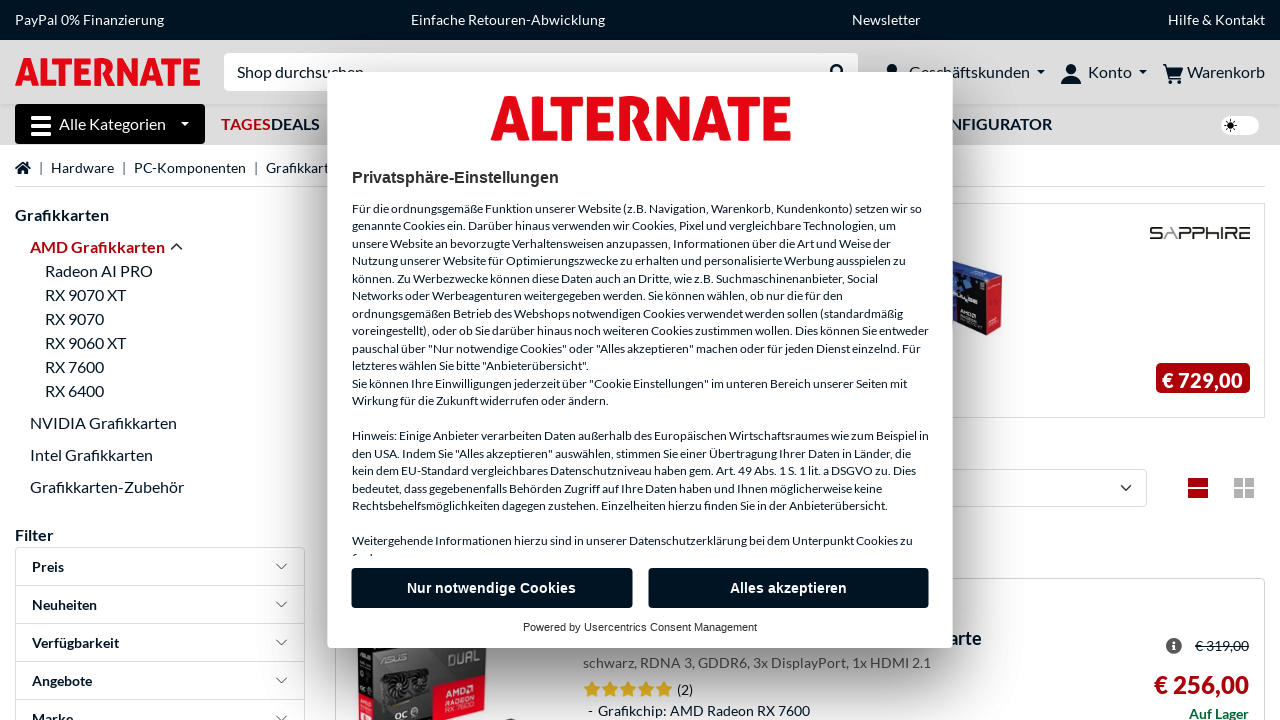